Navigates to a dropdown practice page and interacts with a state selection dropdown to verify all options are accessible

Starting URL: https://practice.cydeo.com/dropdown

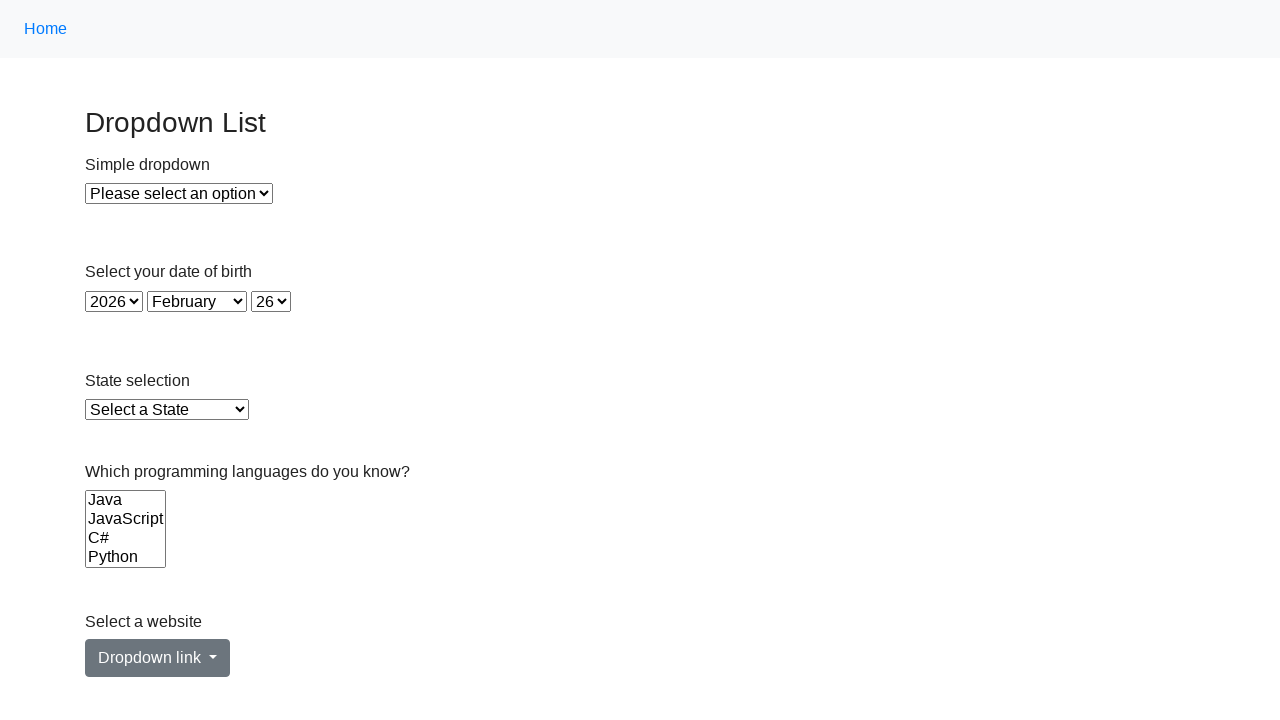

Navigated to dropdown practice page
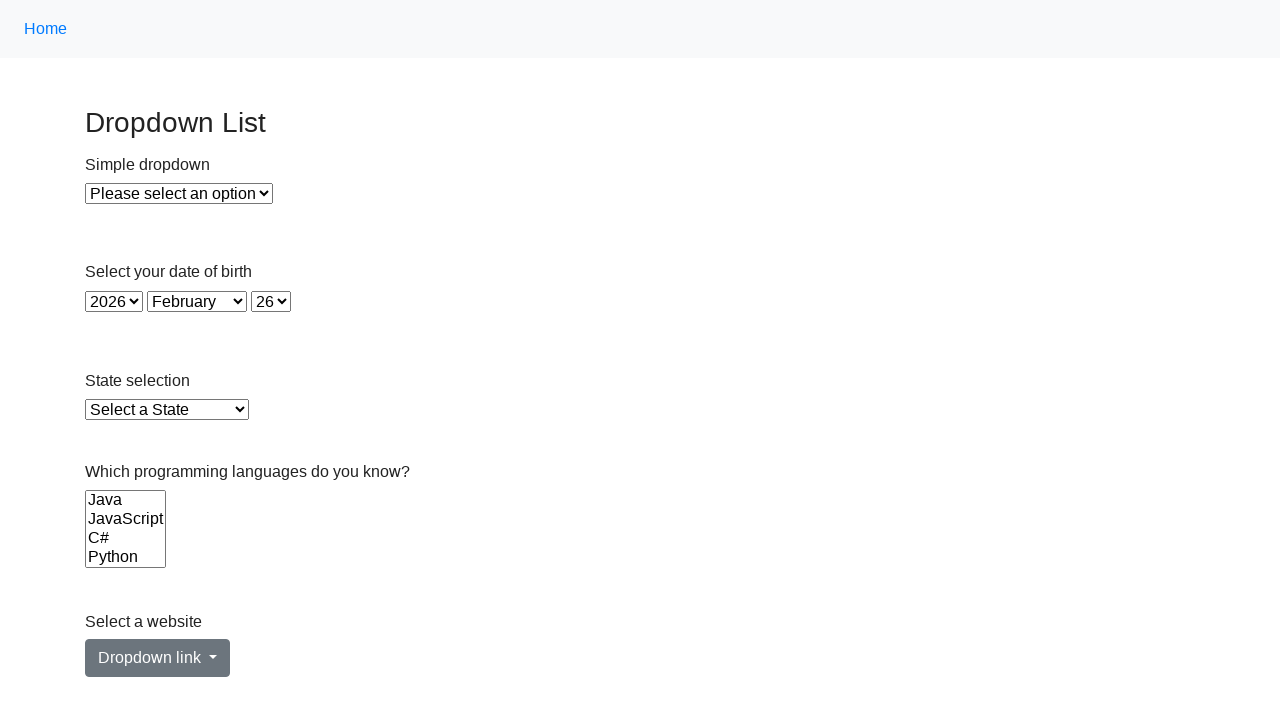

Located state dropdown element
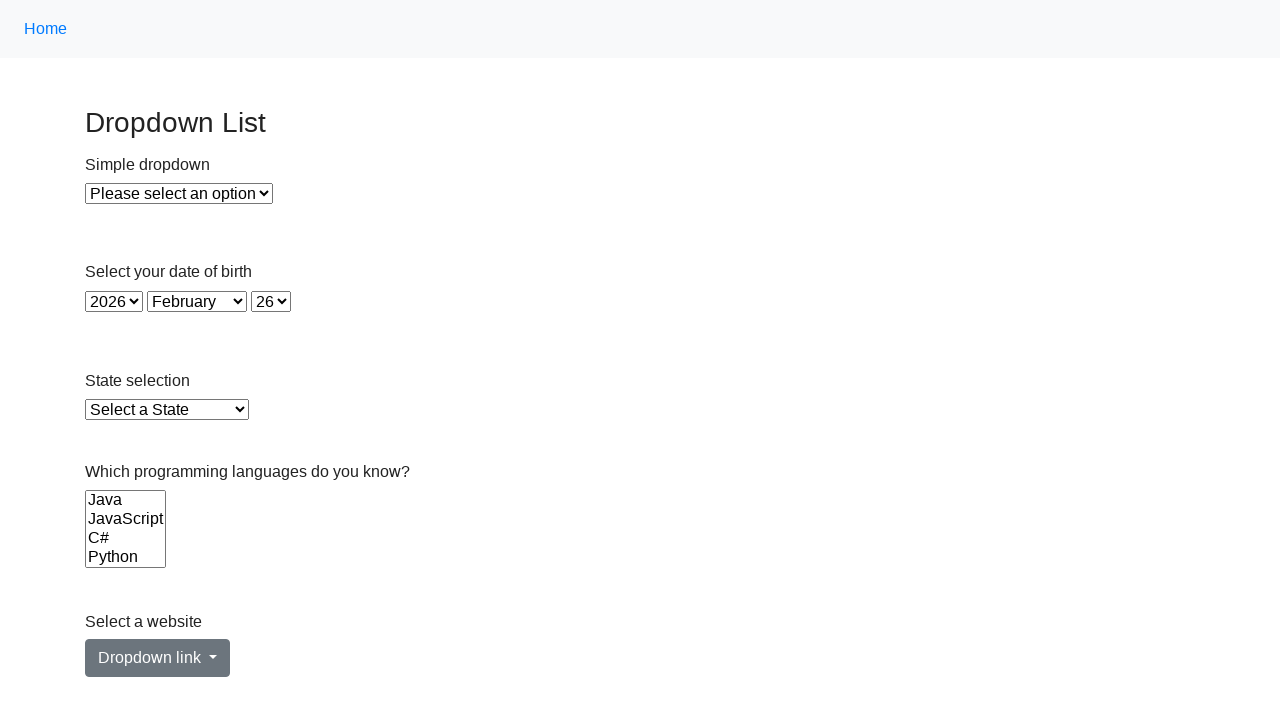

Retrieved all options from state dropdown
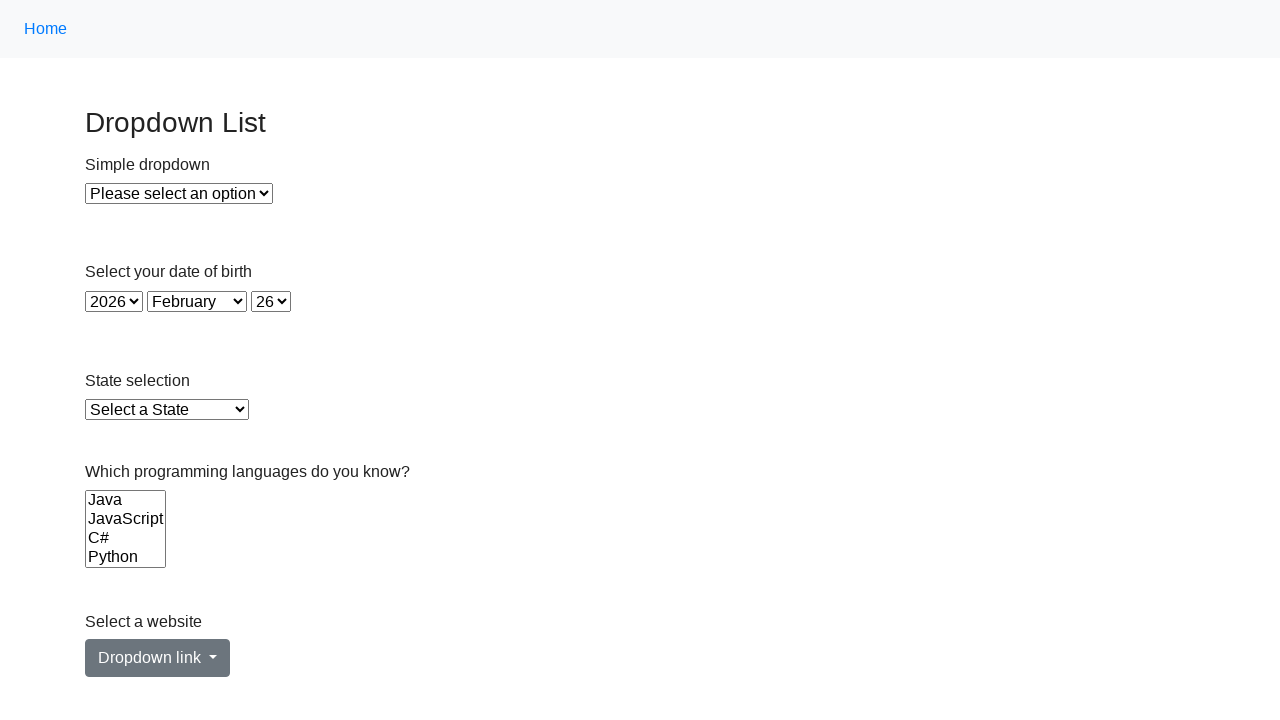

Clicked state dropdown to open it at (167, 410) on select#state
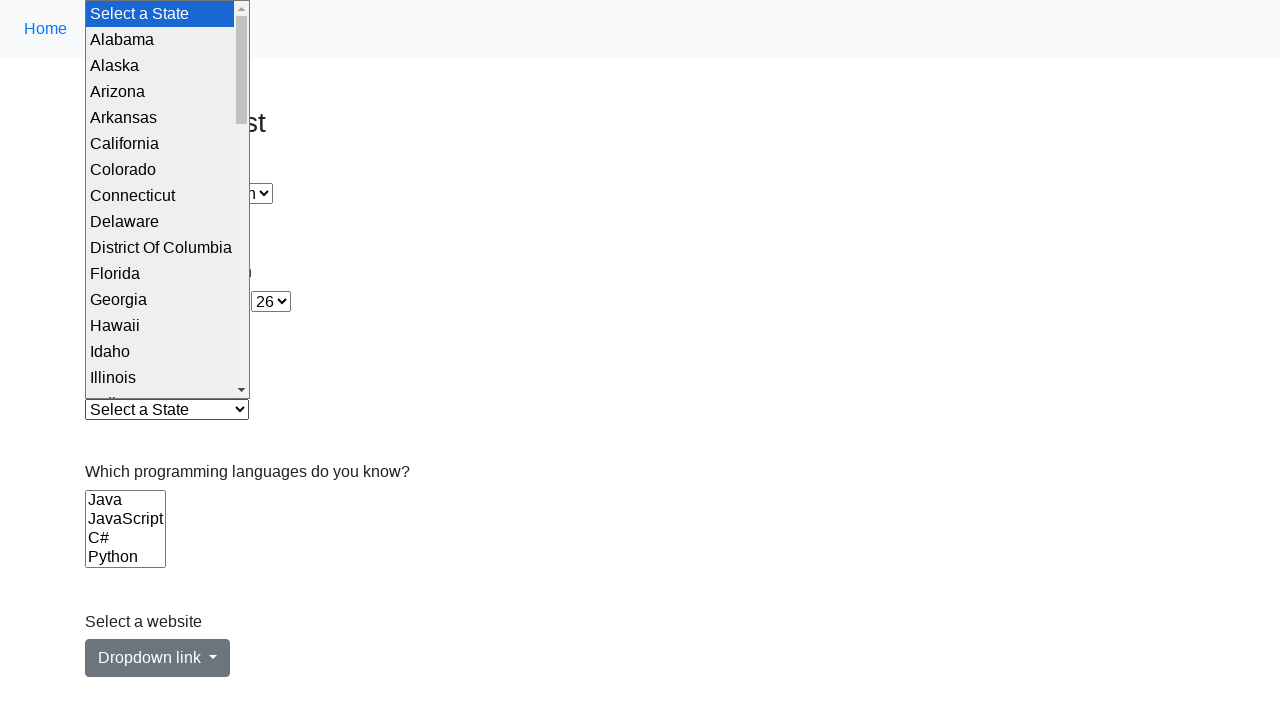

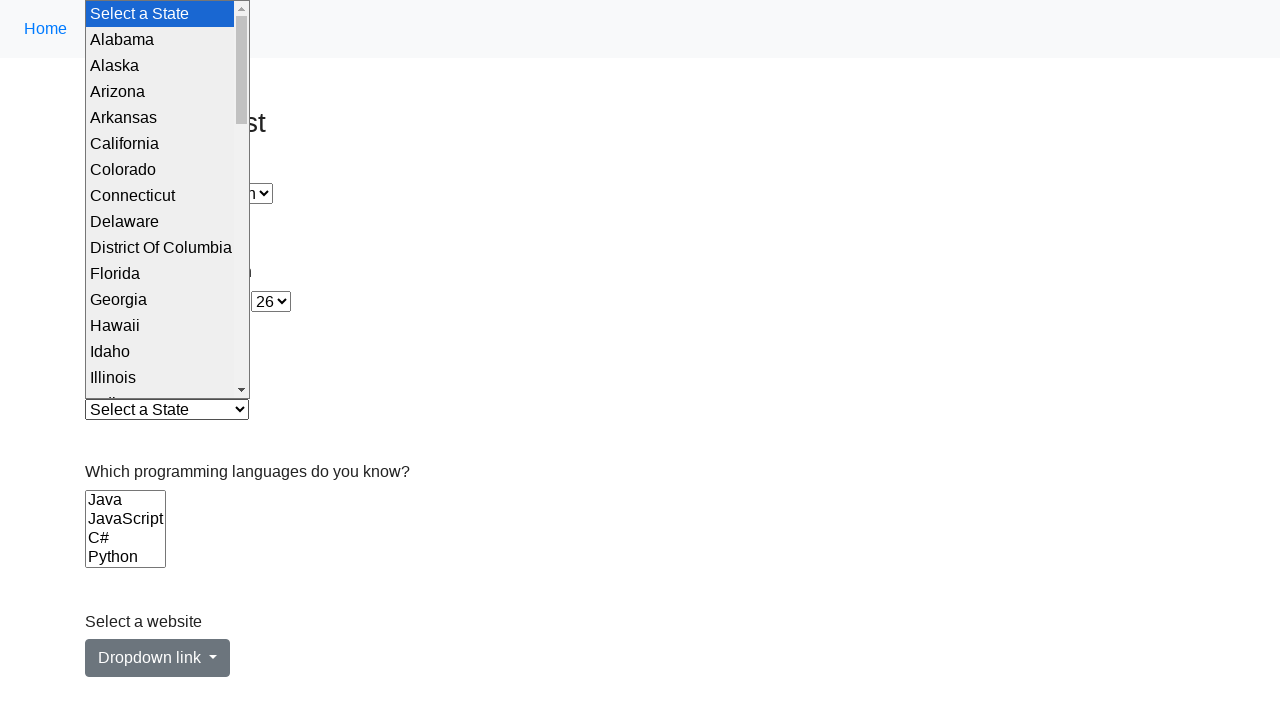